Tests form validation by entering a name with numbers and verifying that the payment button is disabled, preventing progression to payment.

Starting URL: https://sandbox.grow.link/6f340bc4d18a0bcb559914d970ac2870-MTE4NjI

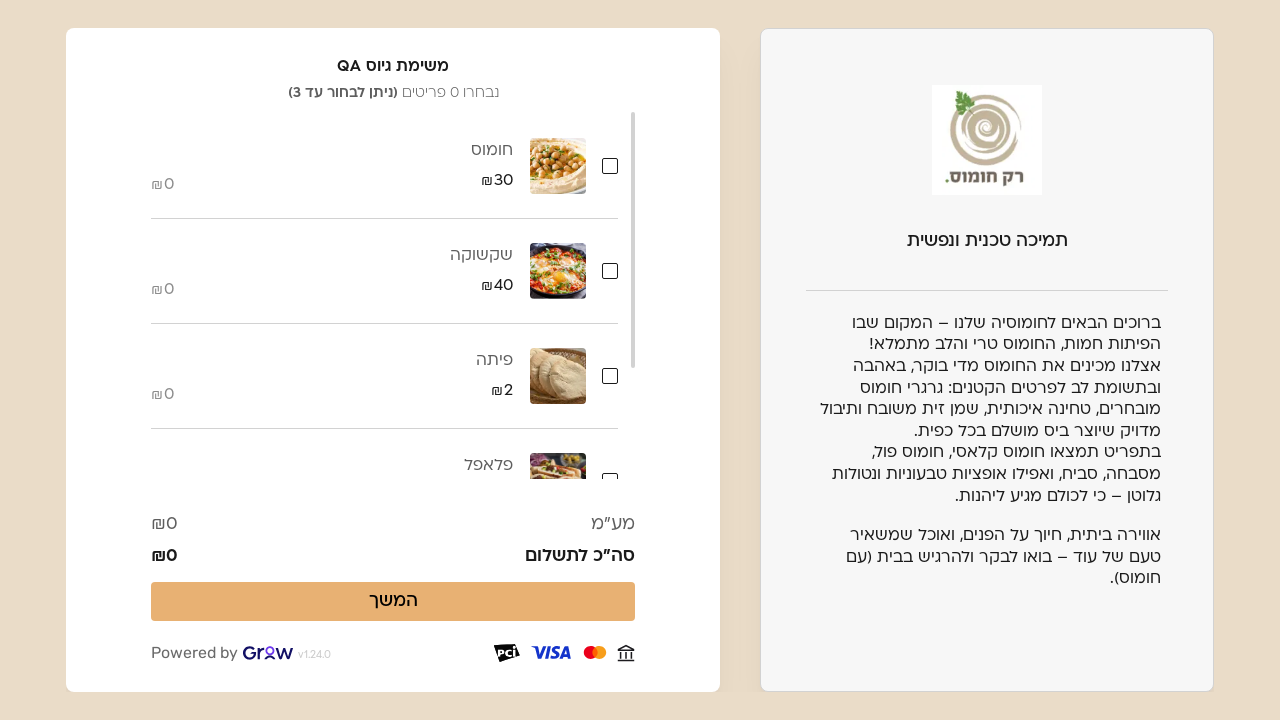

Waited for page to load (networkidle)
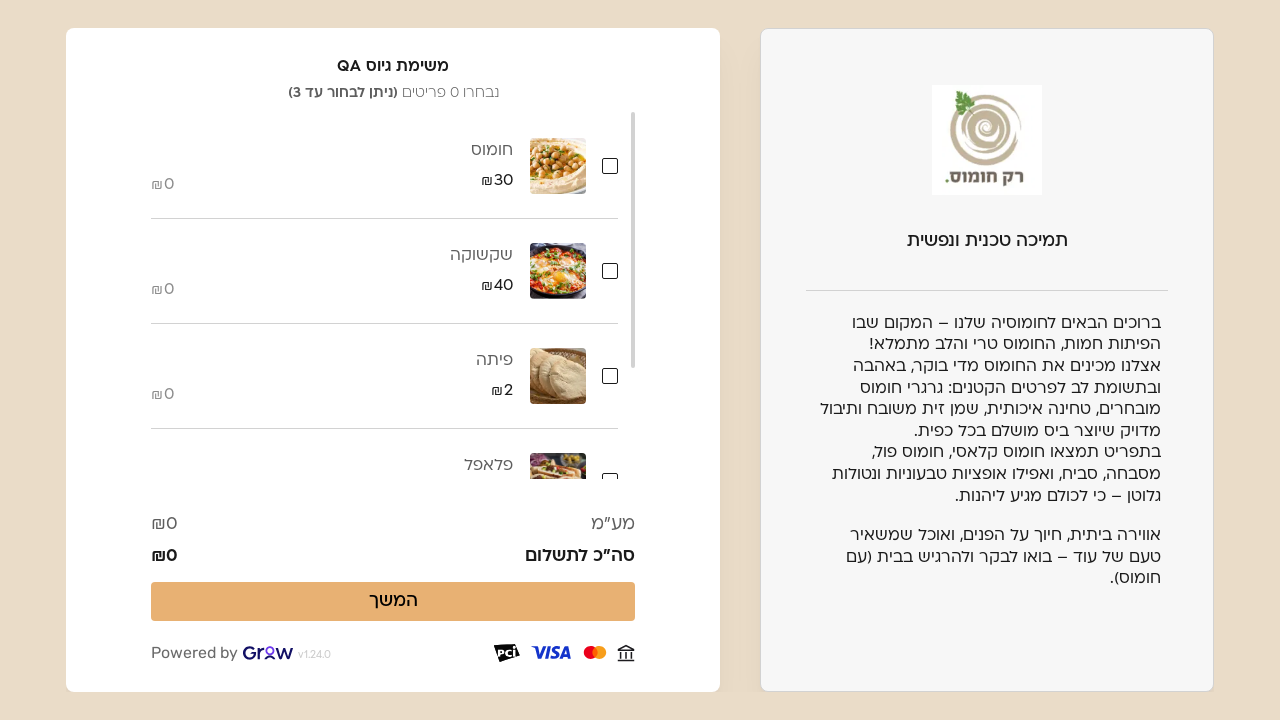

Clicked hummus product checkbox at (612, 166) on input[aria-label='חומוס 30 שקלים']
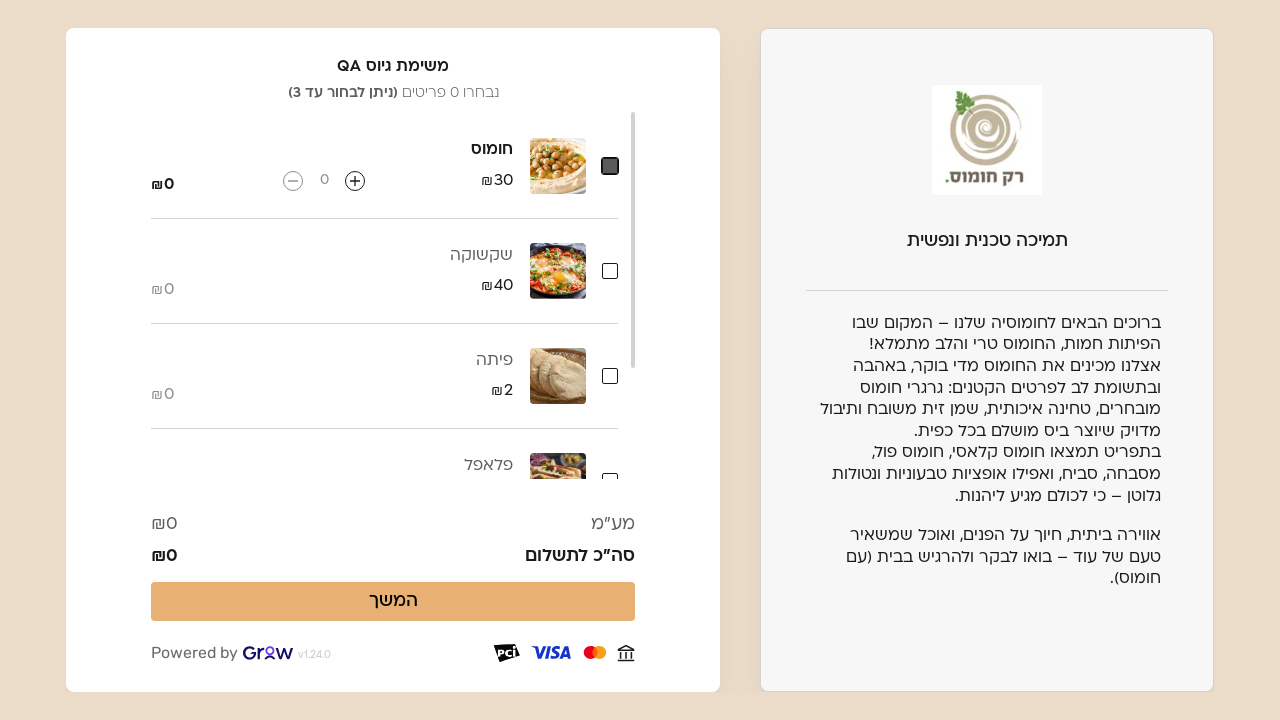

Clicked button to increase hummus quantity at (355, 181) on button[aria-label='להוספת כמות למוצר חומוס']
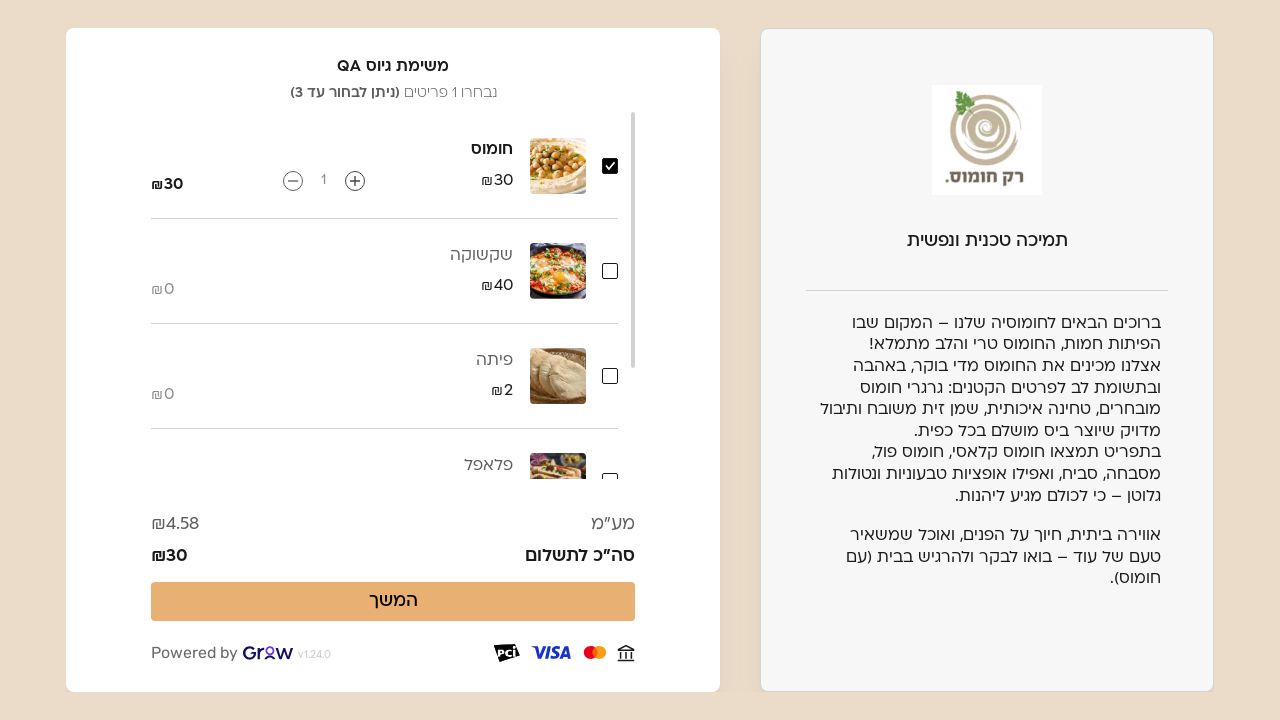

Clicked shakshuka product checkbox at (612, 271) on input[aria-label='שקשוקה 40 שקלים']
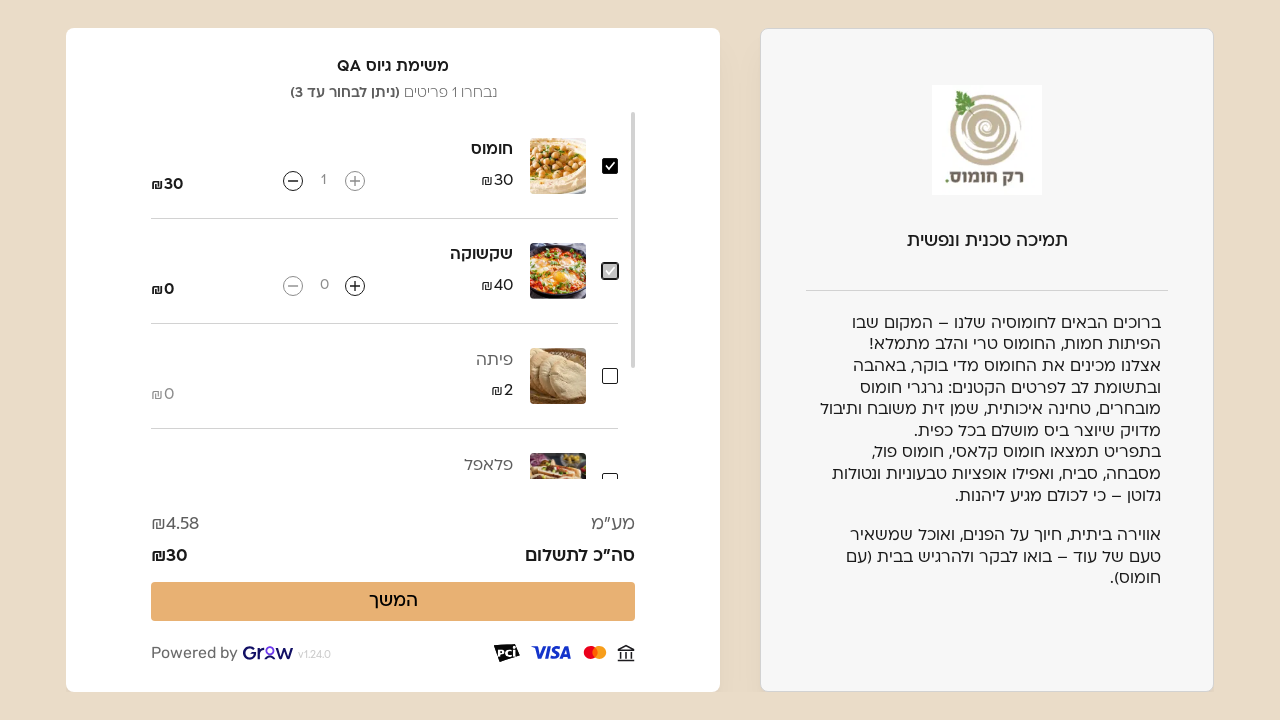

Clicked button to increase shakshuka quantity at (355, 286) on button[aria-label='להוספת כמות למוצר שקשוקה']
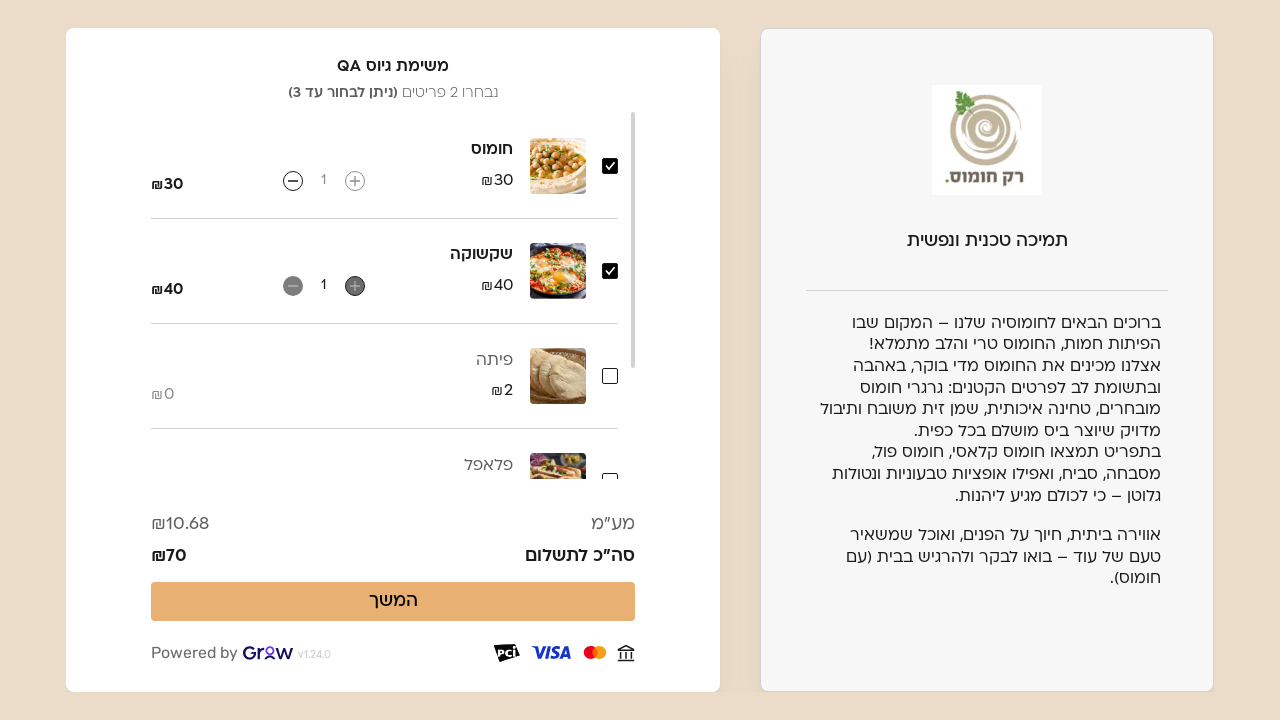

Clicked pita product checkbox at (612, 376) on input[aria-label='פיתה 2 שקלים']
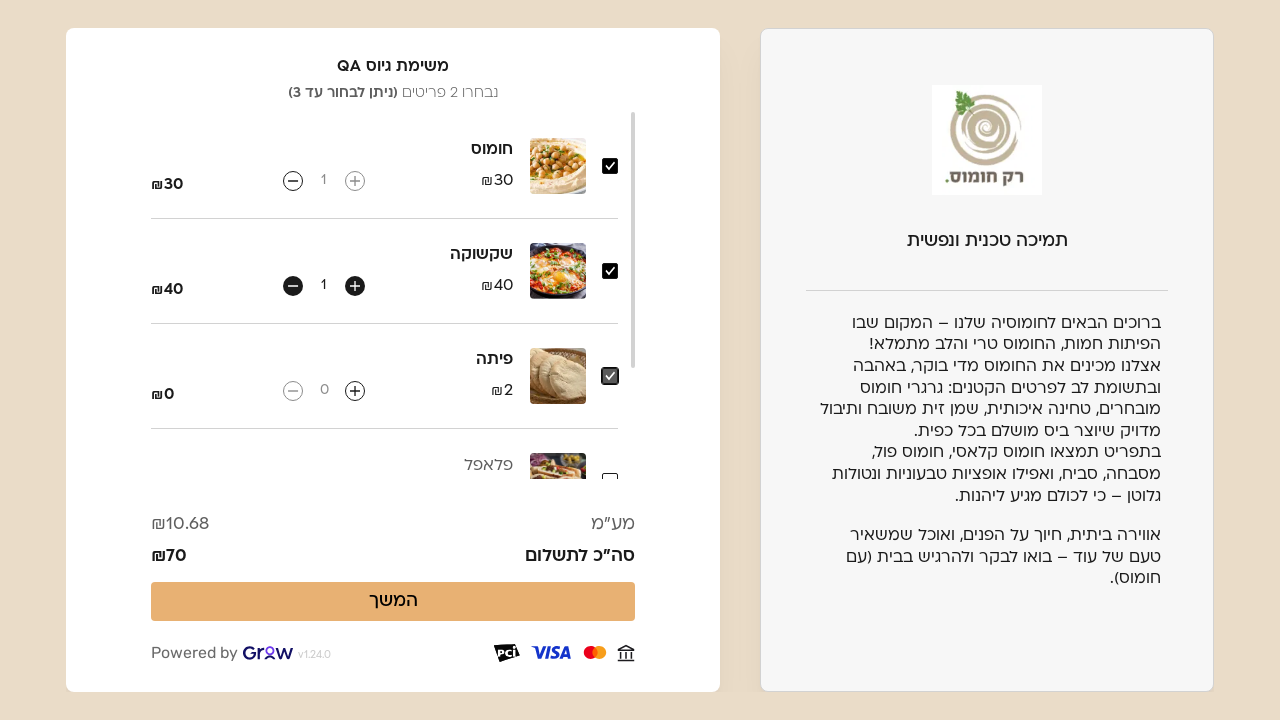

Clicked button to increase pita quantity at (355, 391) on button[aria-label='להוספת כמות למוצר פיתה']
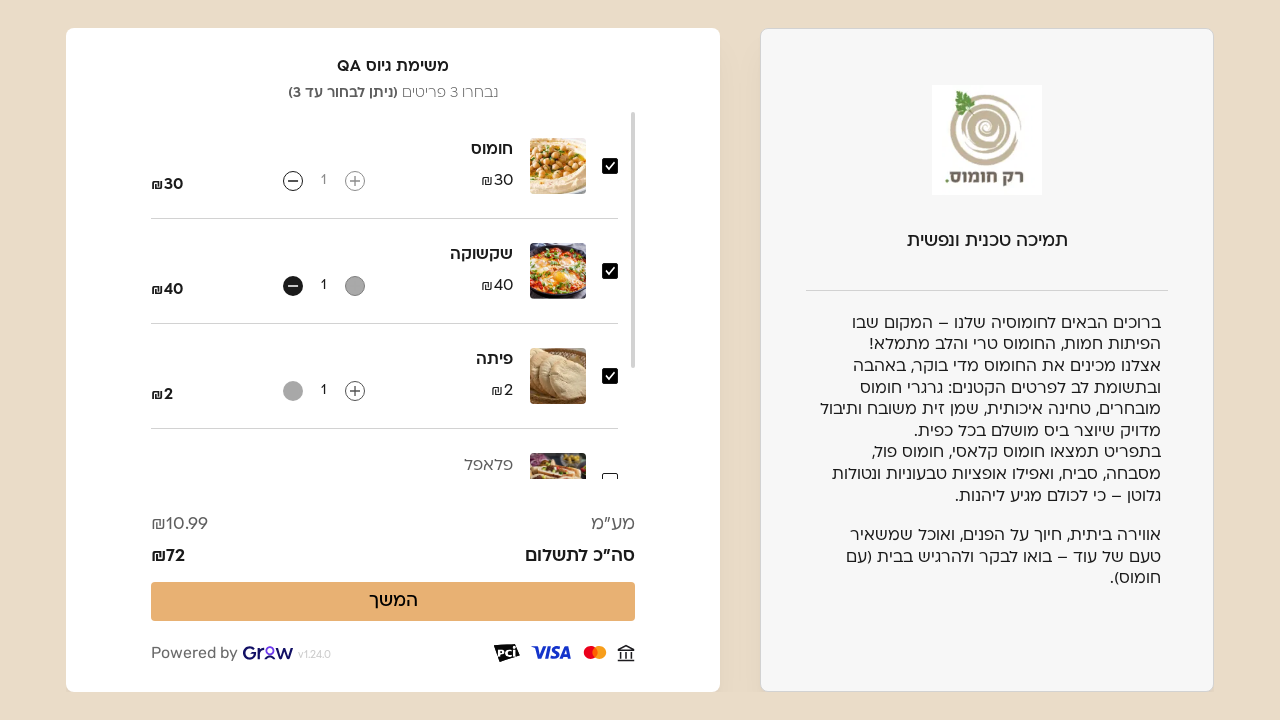

Clicked continue button to proceed to form at (393, 602) on internal:role=button[name="המשך"i]
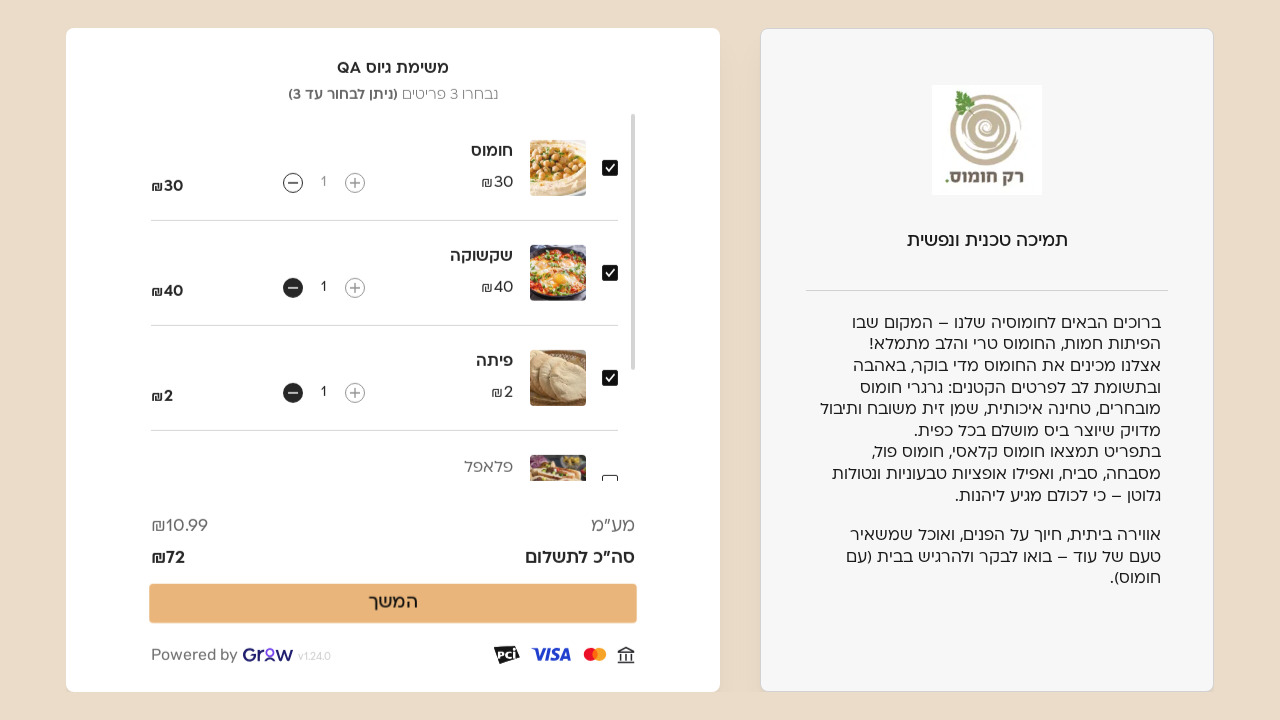

Waited for form page to load (networkidle)
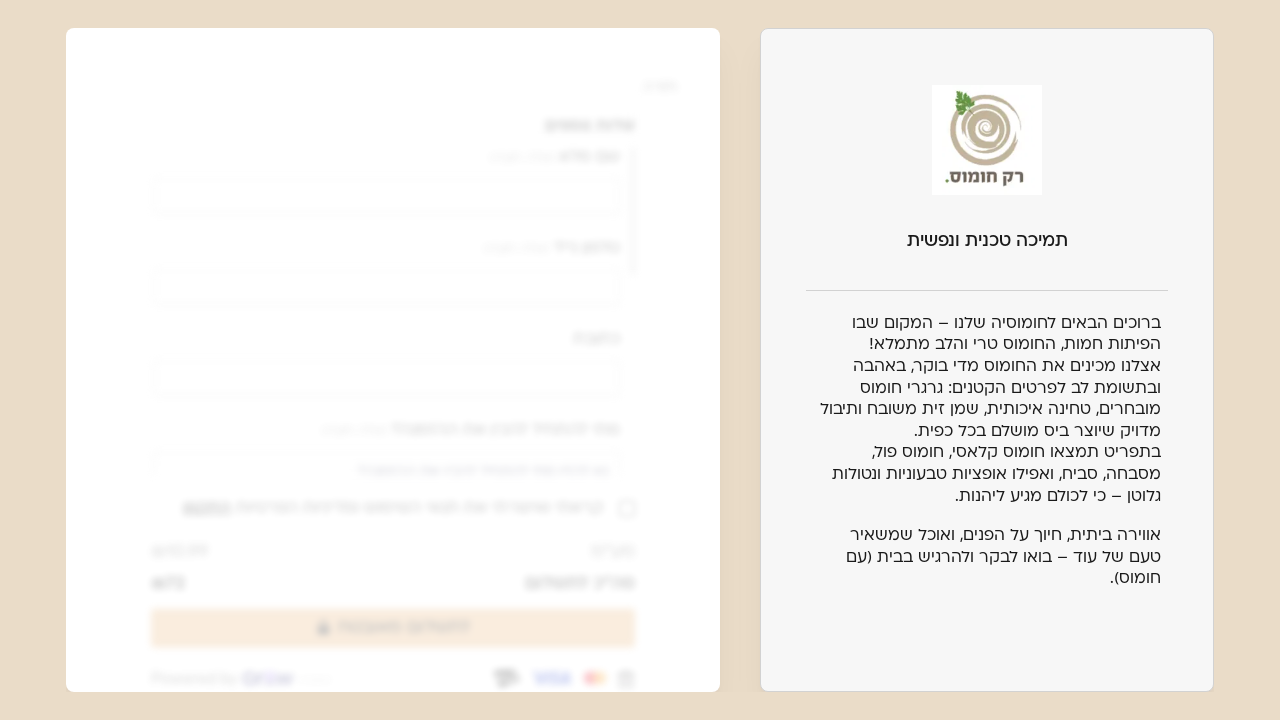

Filled name field with invalid input containing numbers: 'יובל123' on input[type='text']:visible >> nth=0
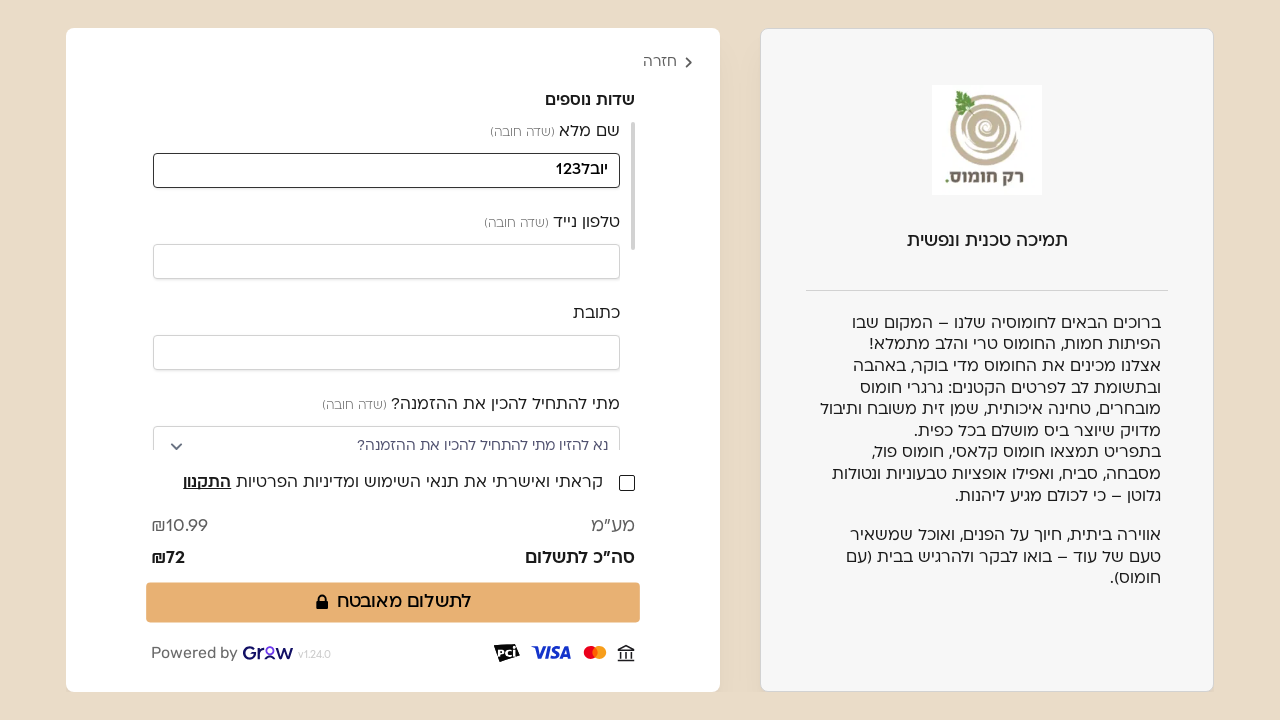

Filled phone number field: '0501234567' on input[type='text']:visible >> nth=1
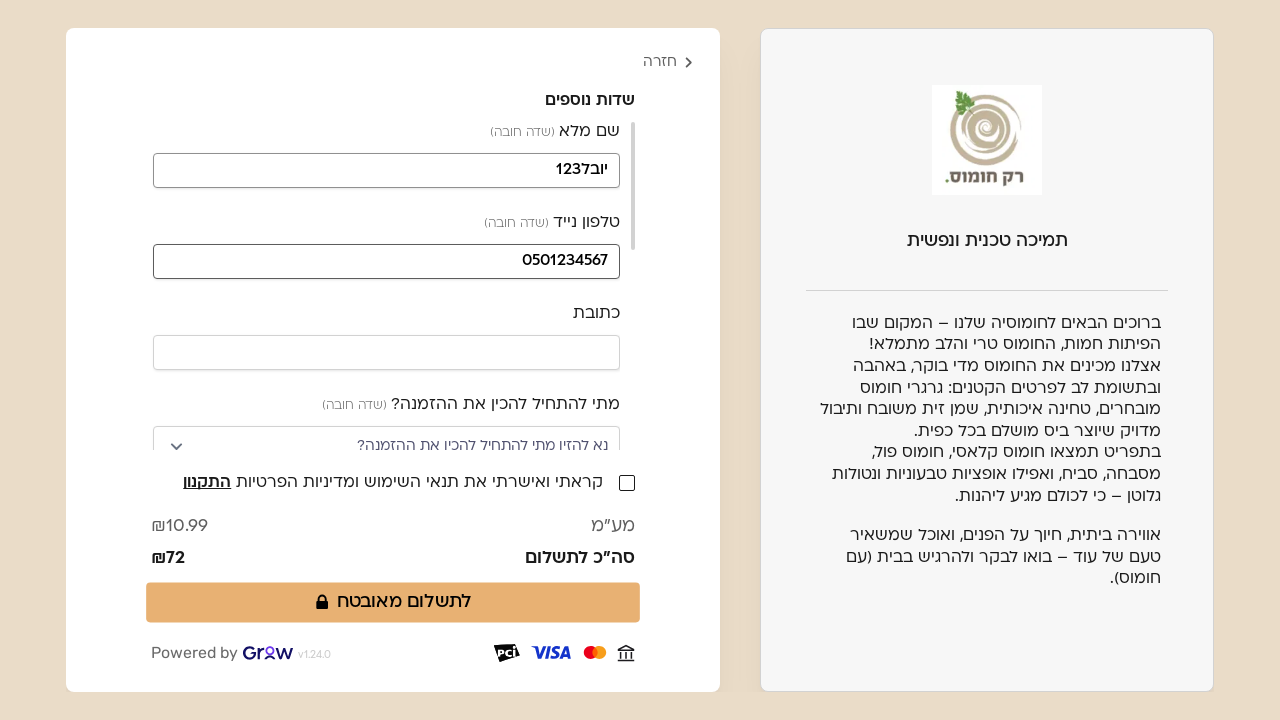

Filled address field: 'הרצל 10' on input[type='text']:visible >> nth=2
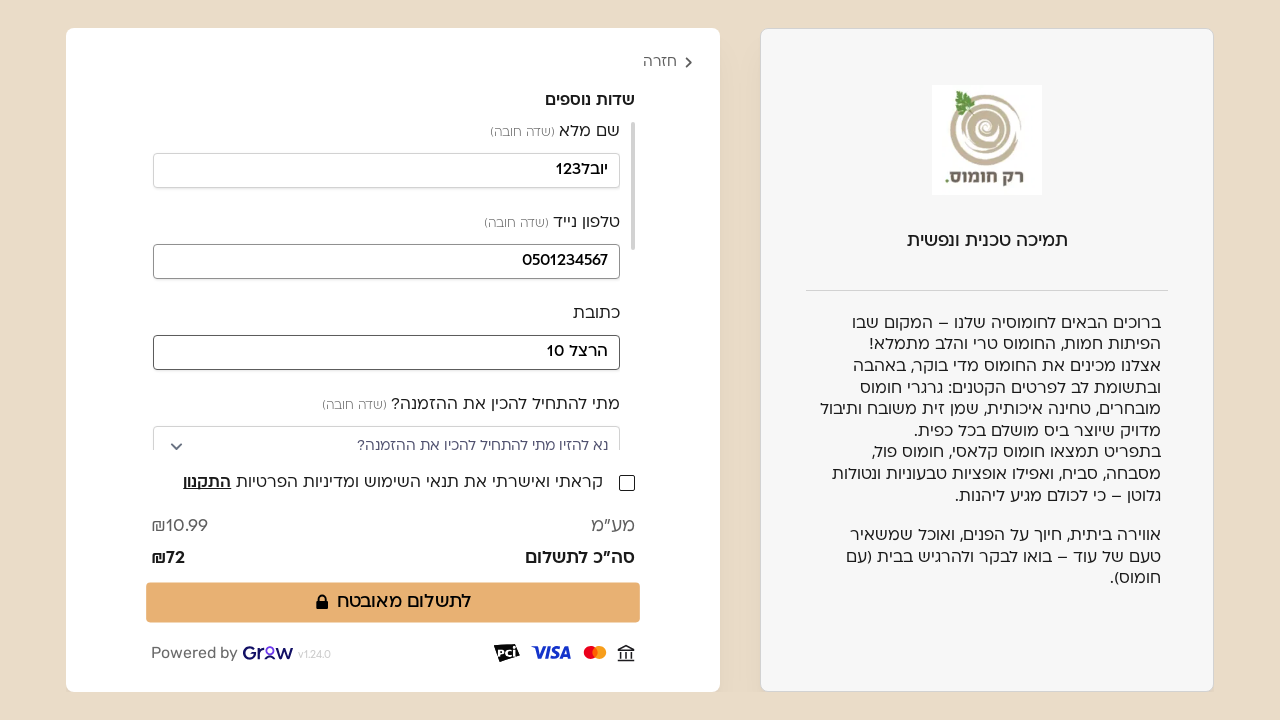

Clicked first dropdown to select timing at (397, 441) on span[class^='additional-fields_dropdown-trigger-padding__'] >> nth=0
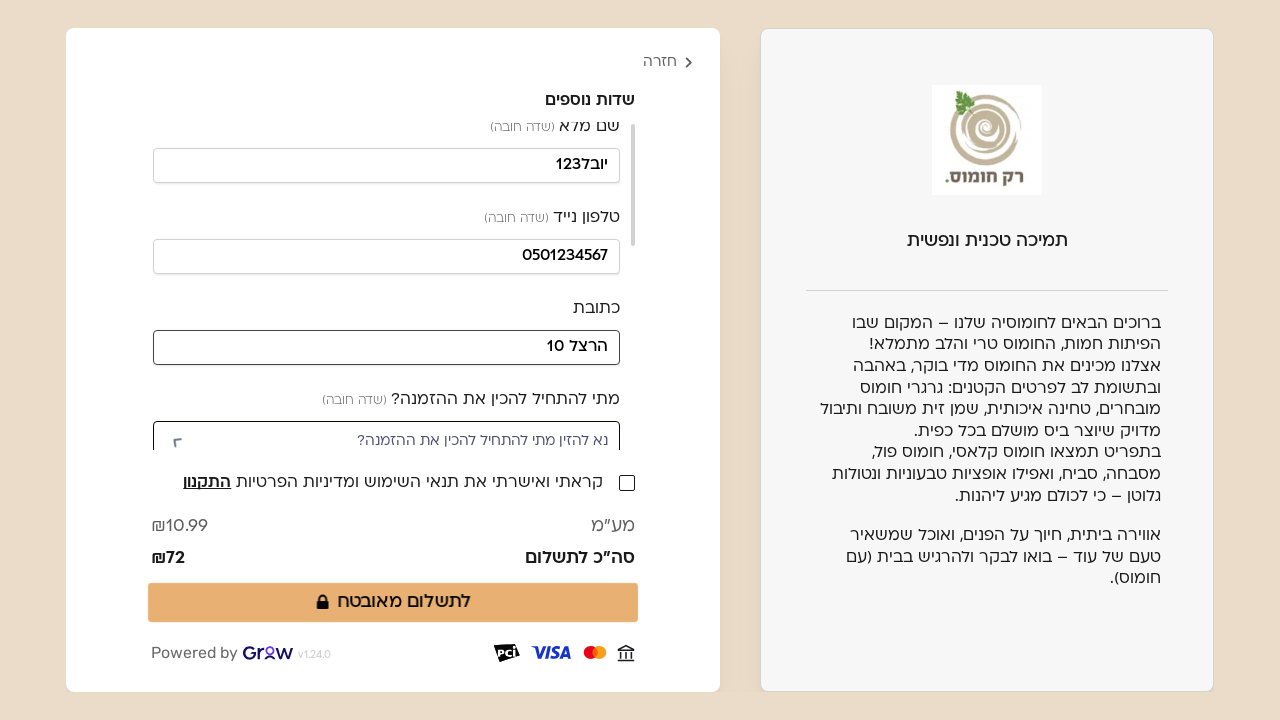

Selected 'immediately' option from dropdown at (598, 248) on li span >> internal:has-text="\u05de\u05d9\u05d3"i
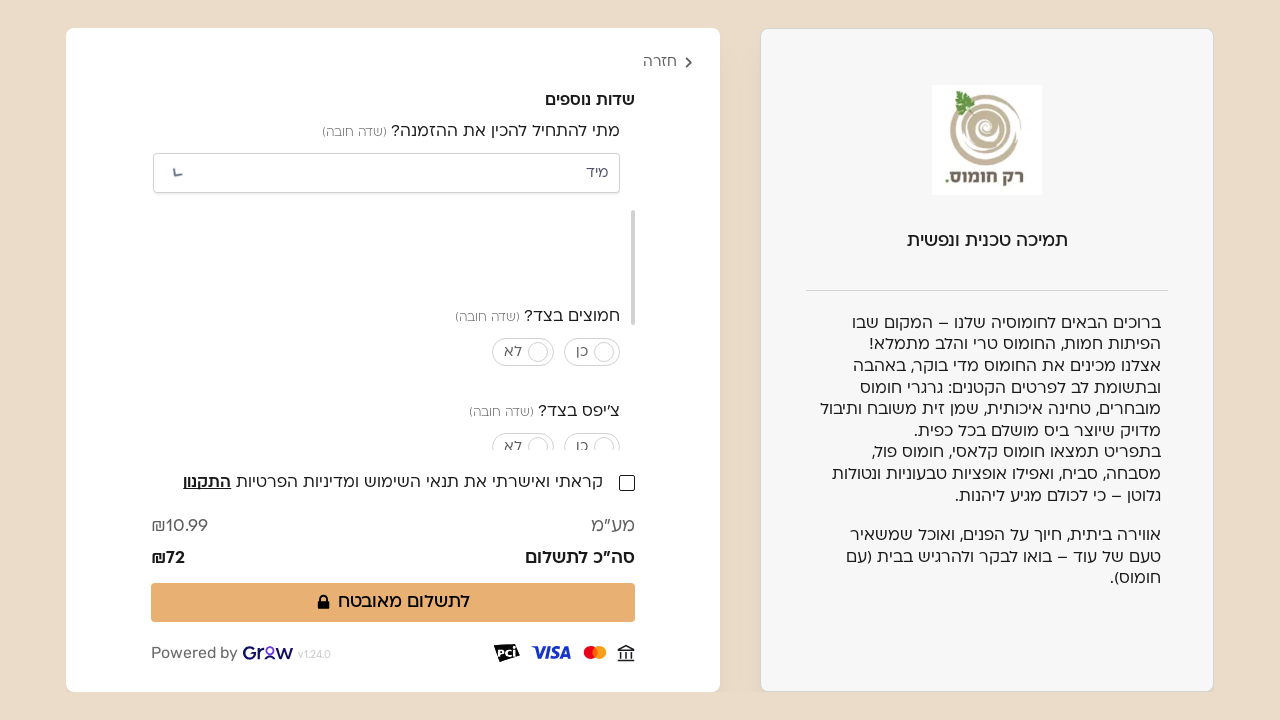

Selected 'yes' for pickles option (alternate selector) at (582, 263) on label:has-text('כן') >> nth=0
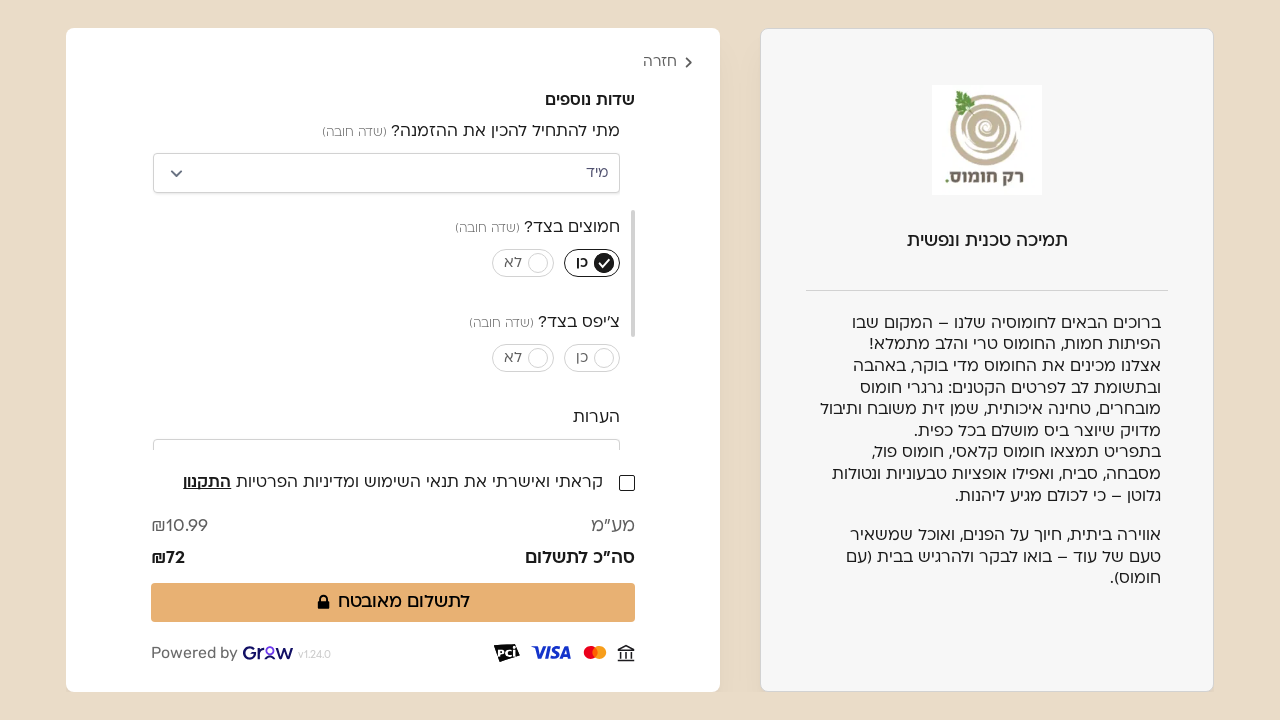

Selected 'no' for chips option (alternate selector) at (513, 358) on label:has-text('לא') >> nth=1
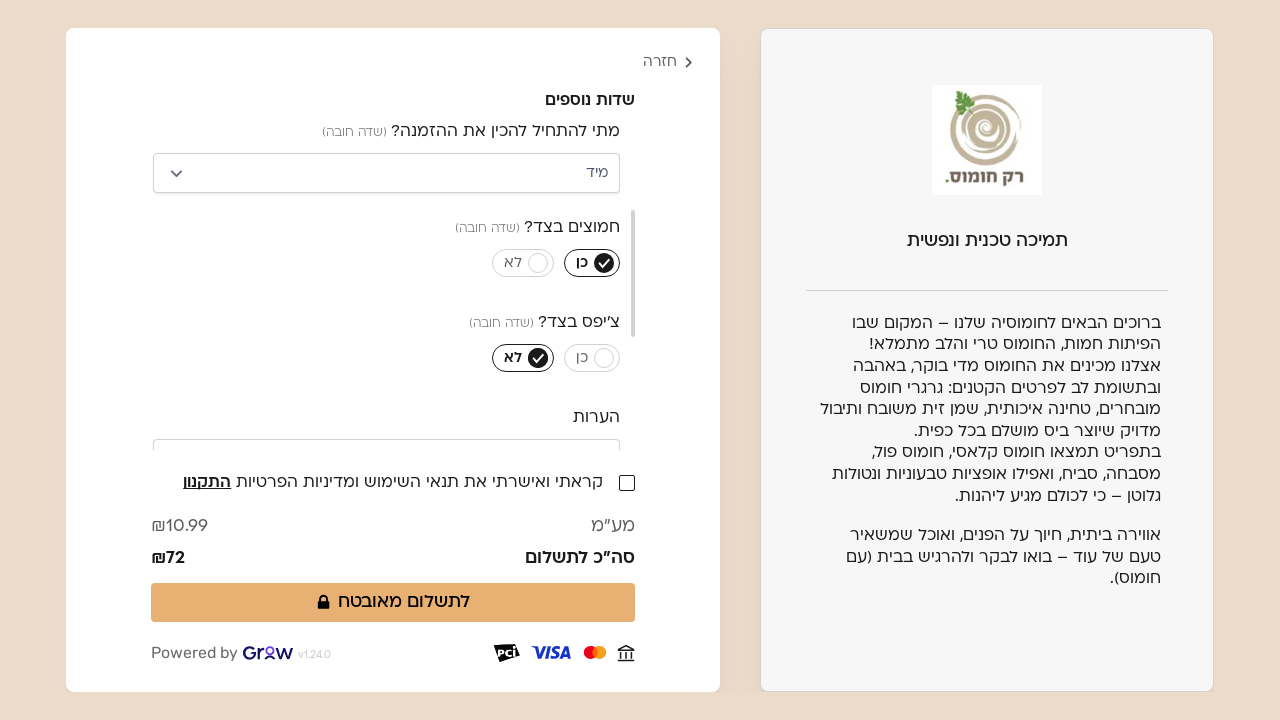

Clicked second dropdown to select source at (397, 309) on span[class^='additional-fields_dropdown-trigger-padding__'] >> nth=1
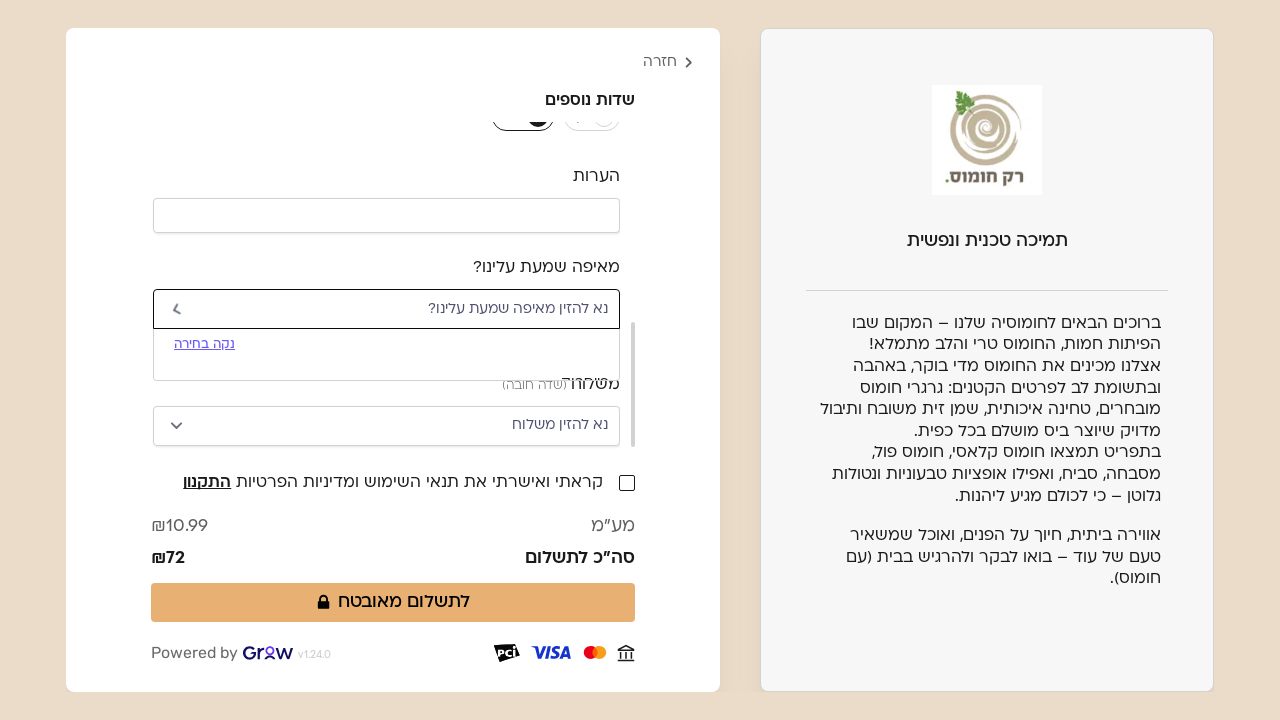

Selected 'Facebook' as source at (585, 224) on li span >> internal:has-text="\u05e4\u05d9\u05d9\u05e1\u05d1\u05d5\u05e7"i
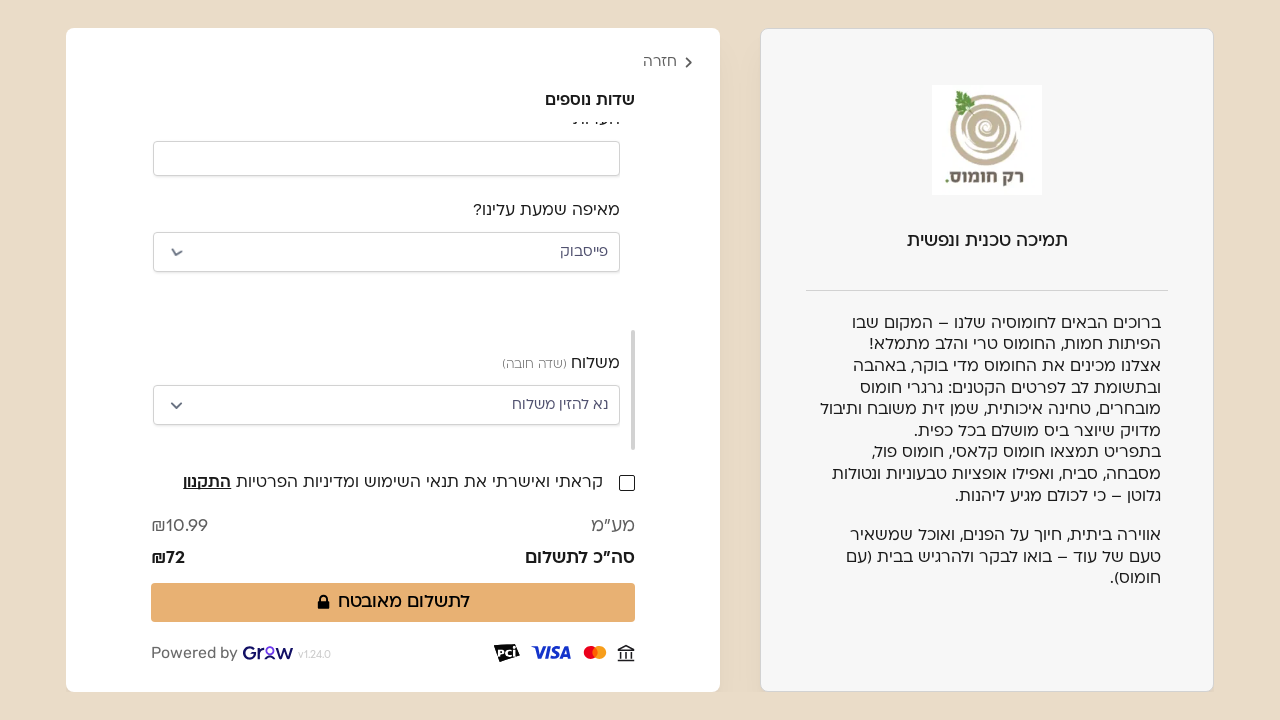

Clicked third dropdown to select delivery method at (397, 405) on span[class^='additional-fields_dropdown-trigger-padding__'] >> nth=2
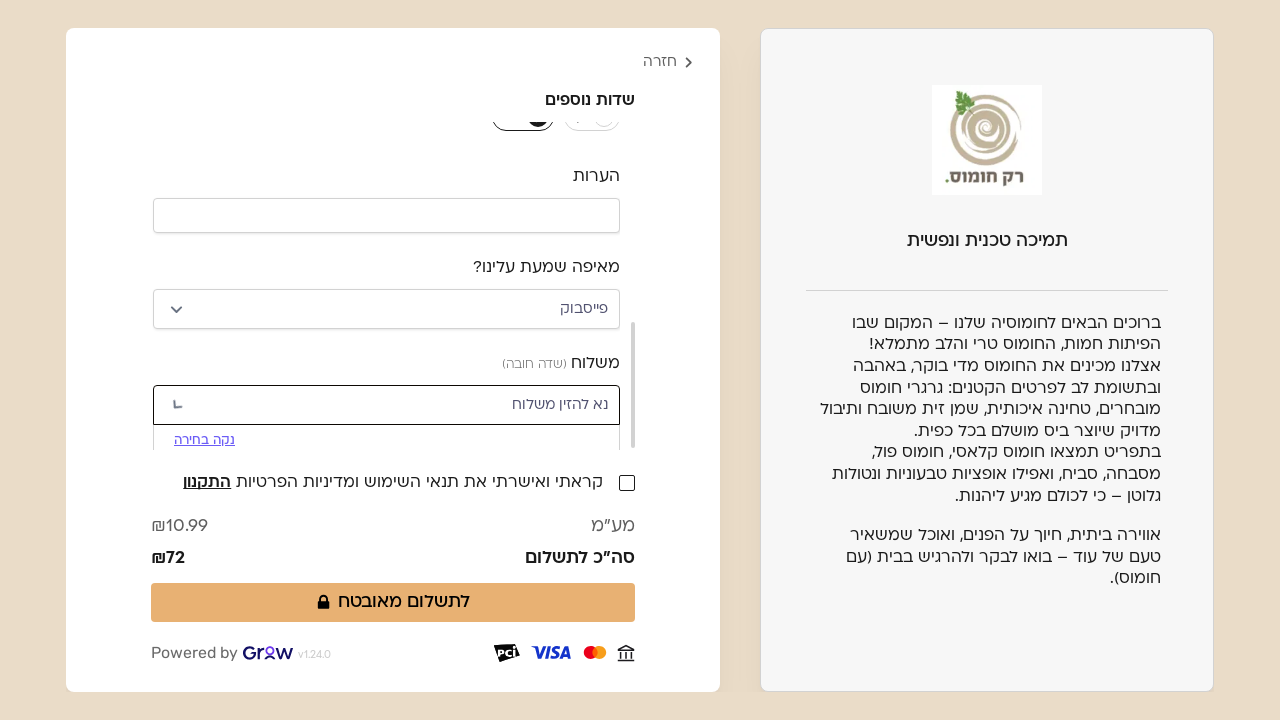

Selected 'pickup' as delivery method at (591, 366) on li span >> internal:has-text="\u05d0\u05d9\u05e1\u05d5\u05e3"i
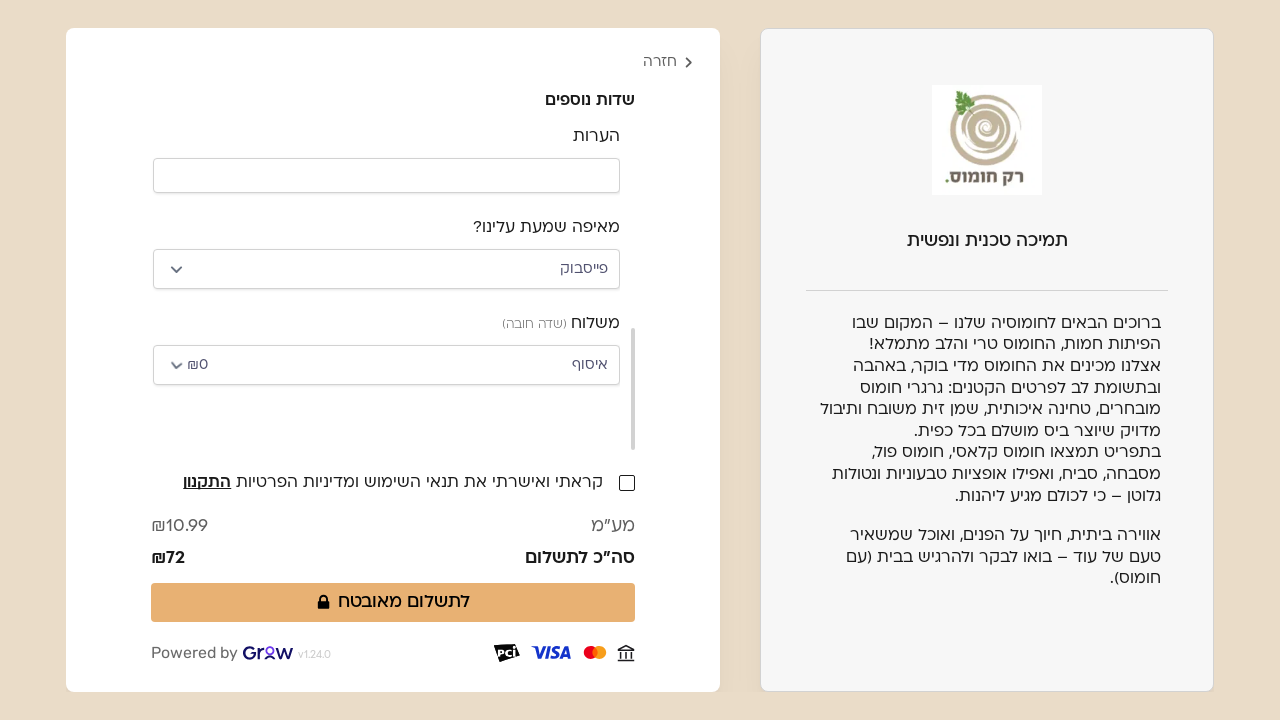

Clicked checkbox to accept terms and conditions at (409, 483) on label[for='termsCheckbox']
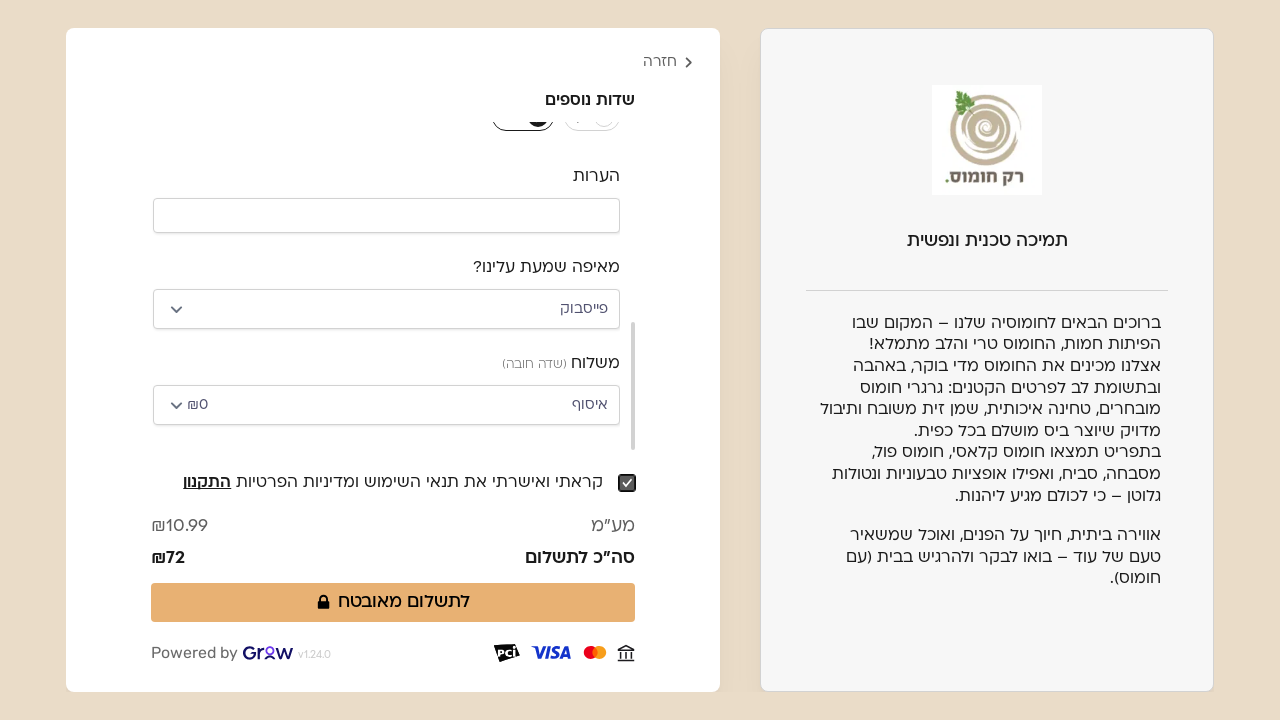

Located payment button element
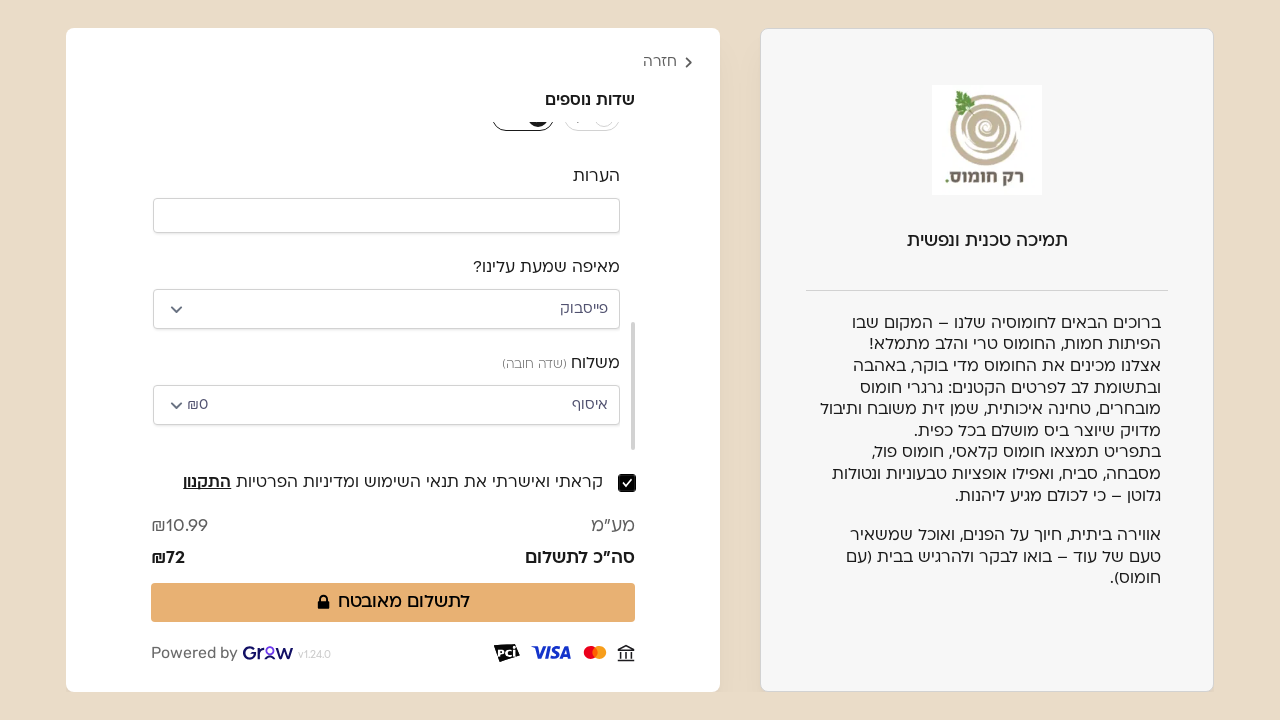

Waited 1 second for form validation to complete
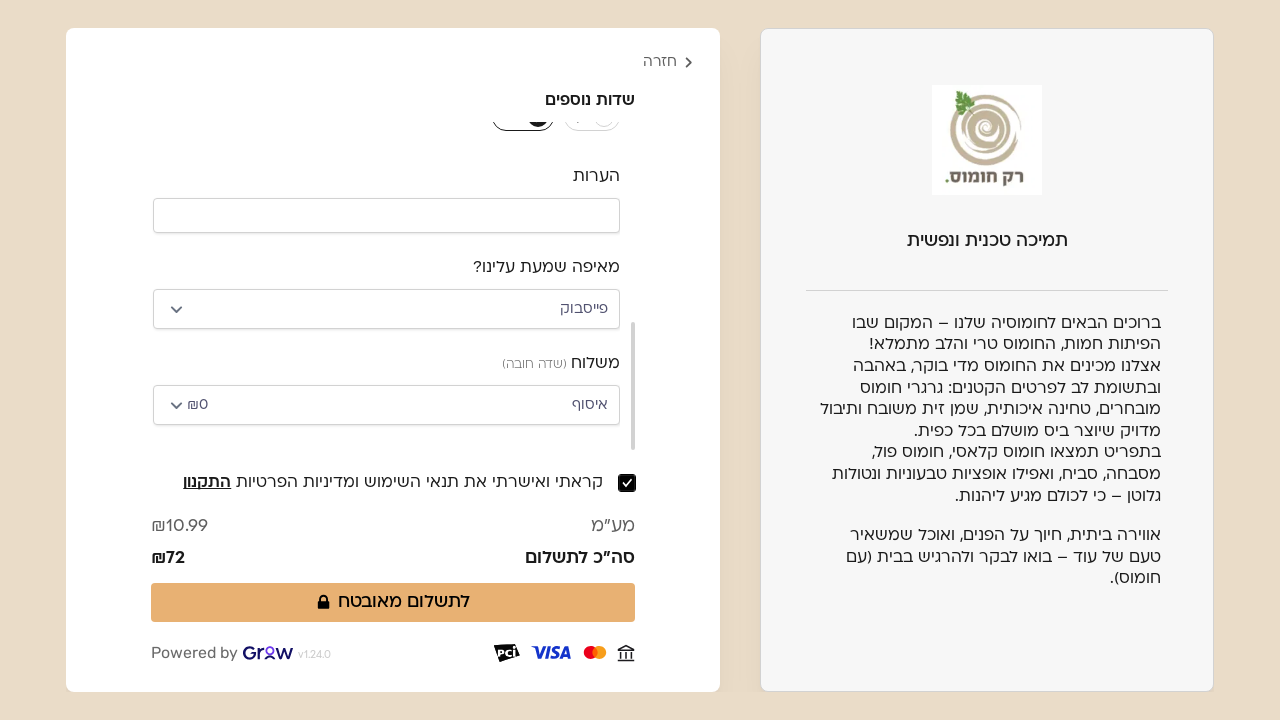

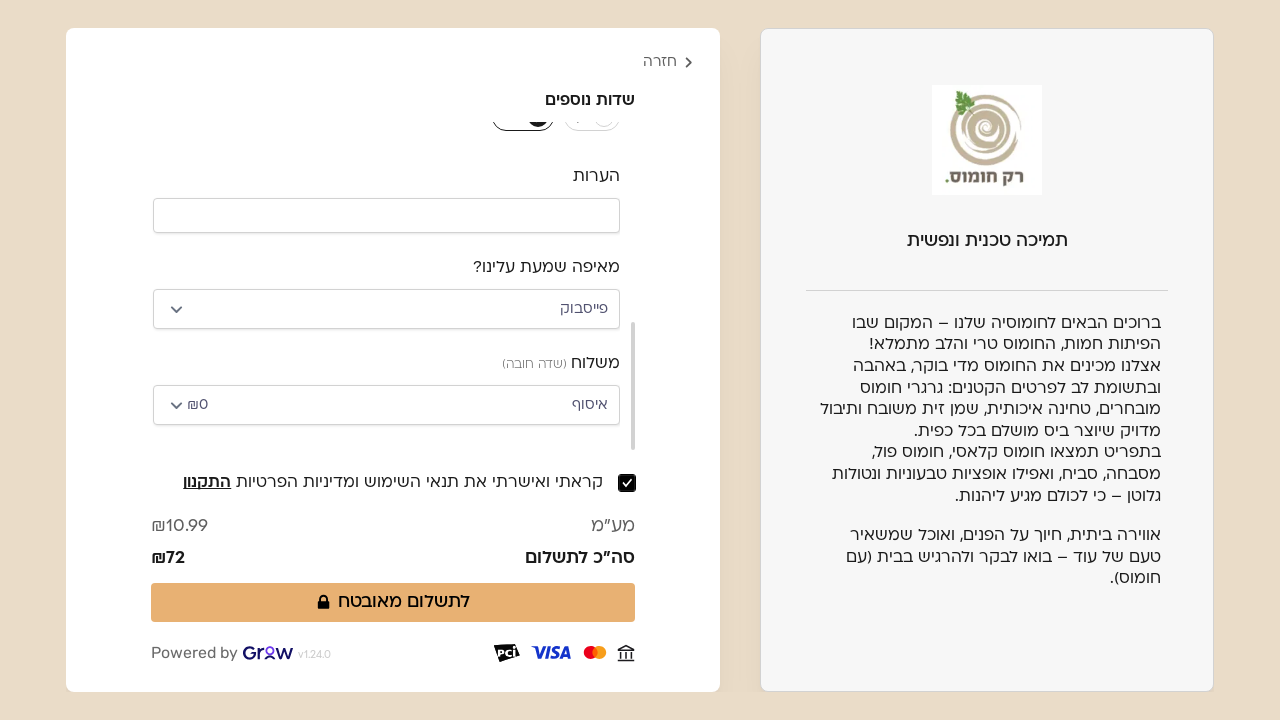